Navigates to the-internet.herokuapp.com login page and clicks on a link containing the text "Elemental" to navigate to another section of the site.

Starting URL: http://the-internet.herokuapp.com/login

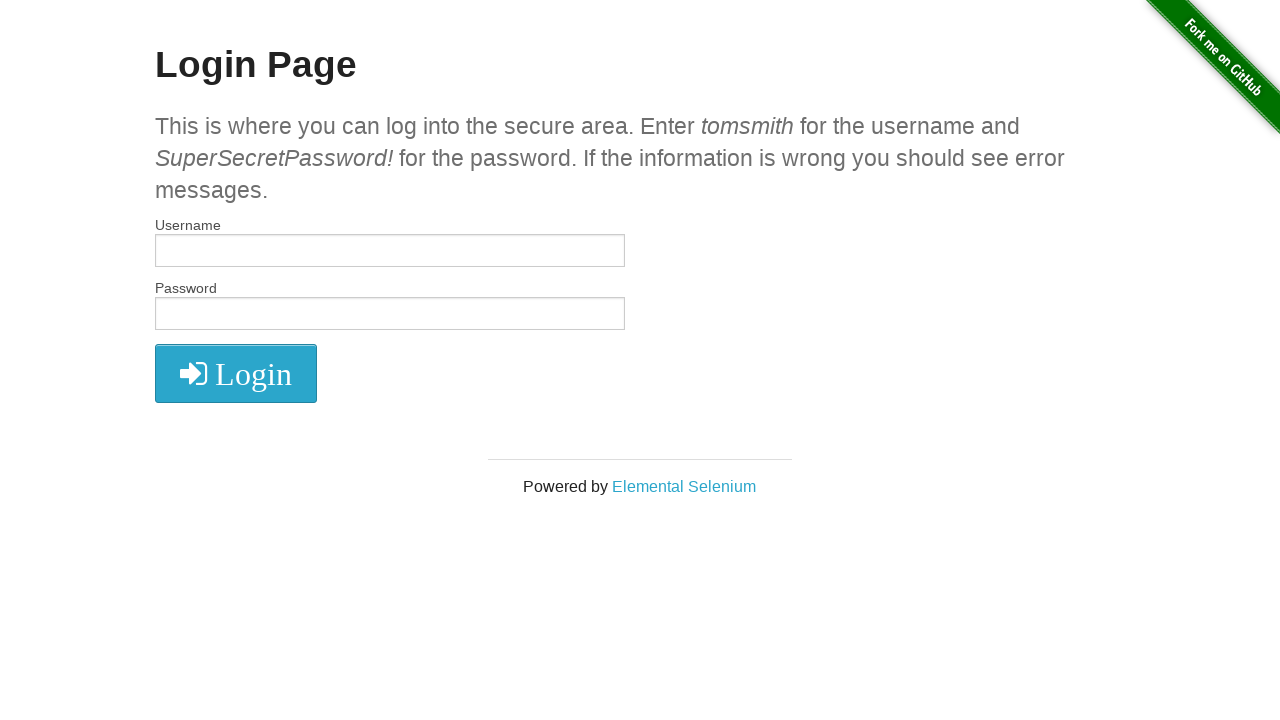

Navigated to the-internet.herokuapp.com login page
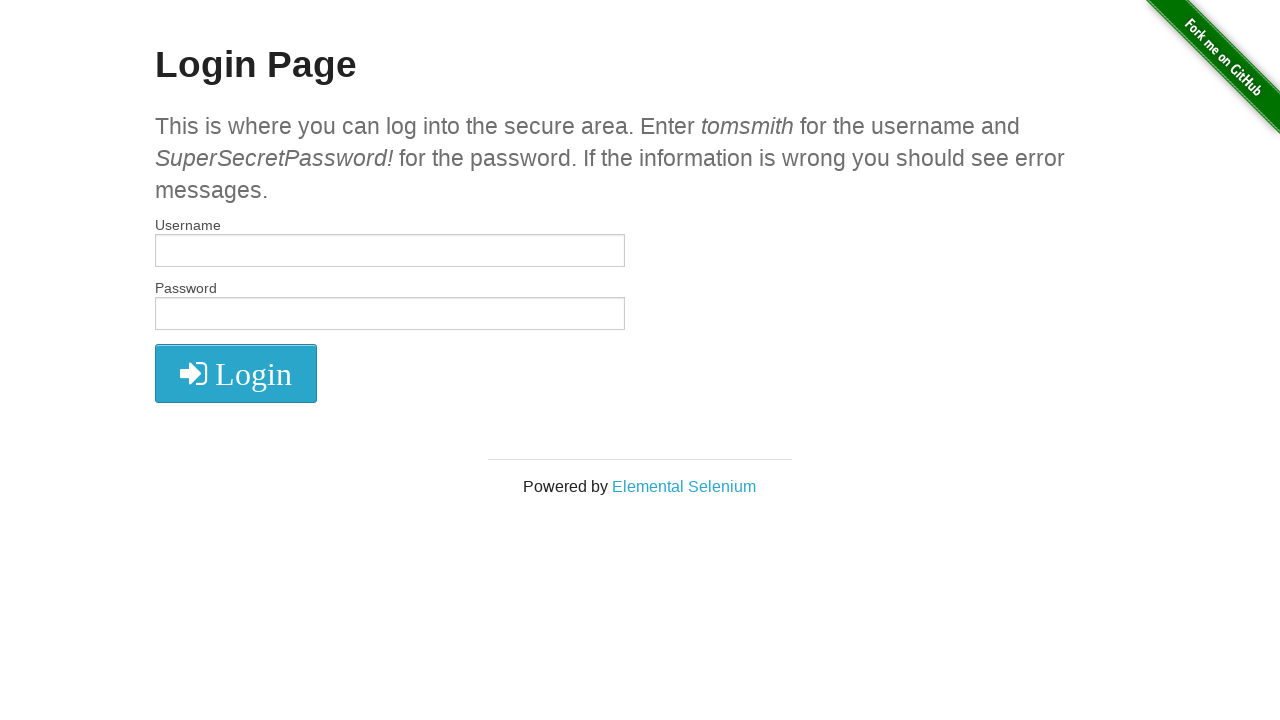

Clicked on link containing text 'Elemental' at (684, 486) on a:has-text('Elemental')
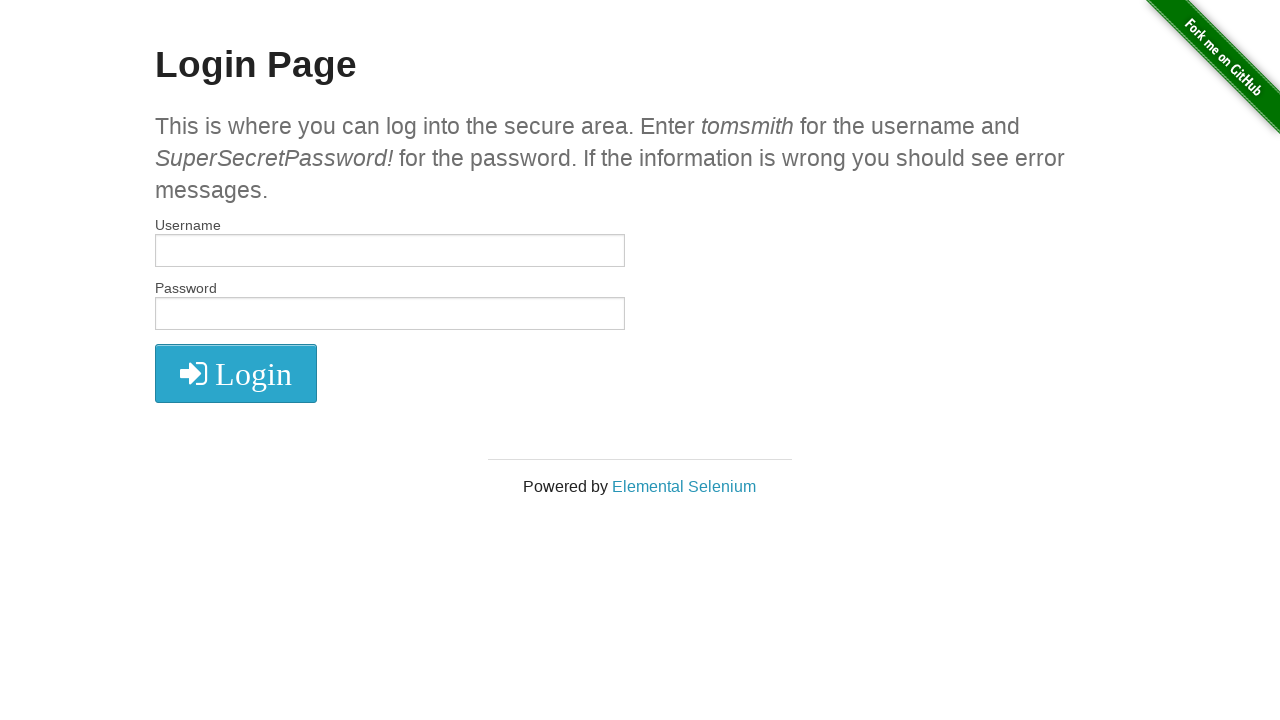

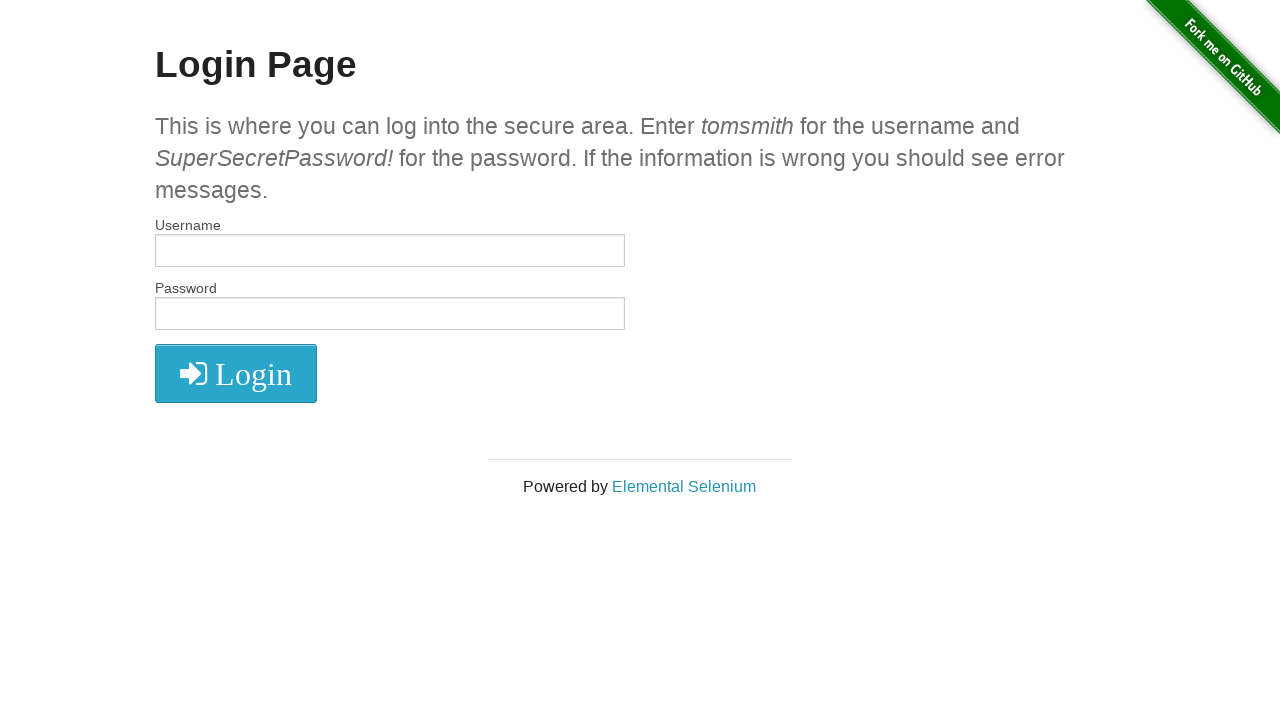